Navigates to W3Schools CSS table page and verifies that the example table with customer data is present and properly structured

Starting URL: https://www.w3schools.com/css/css_table.asp

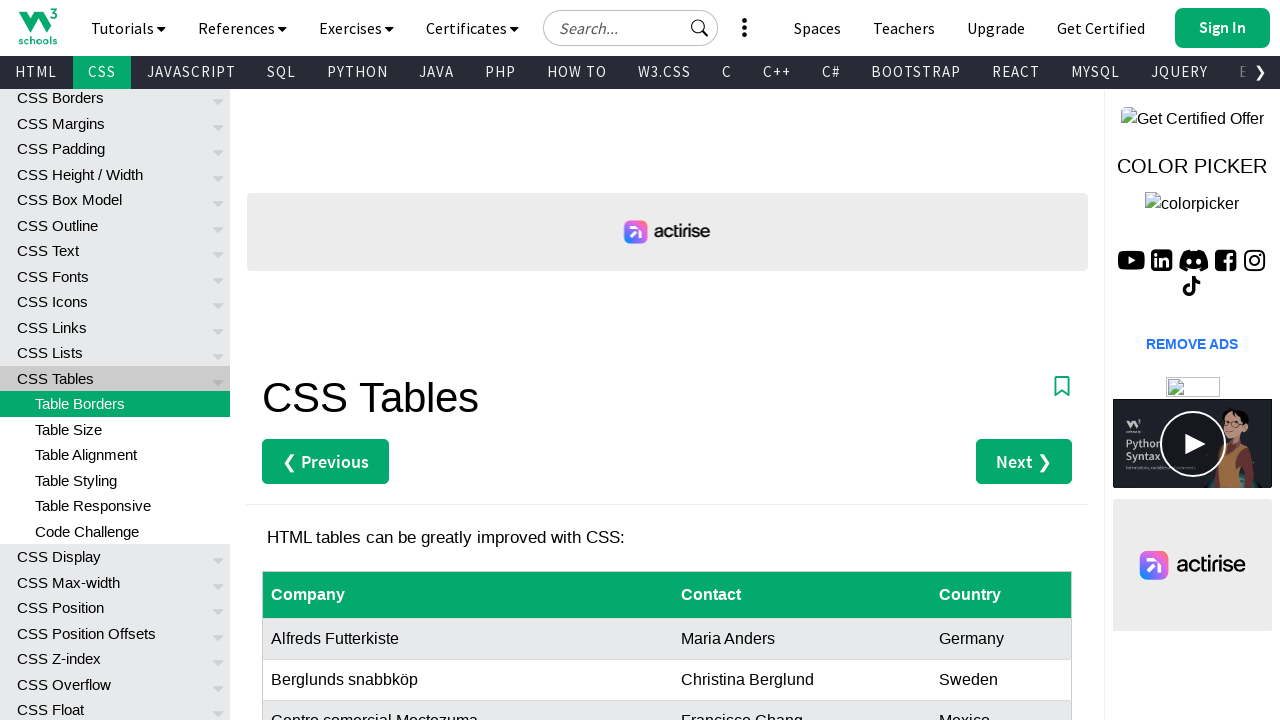

Navigated to W3Schools CSS table page
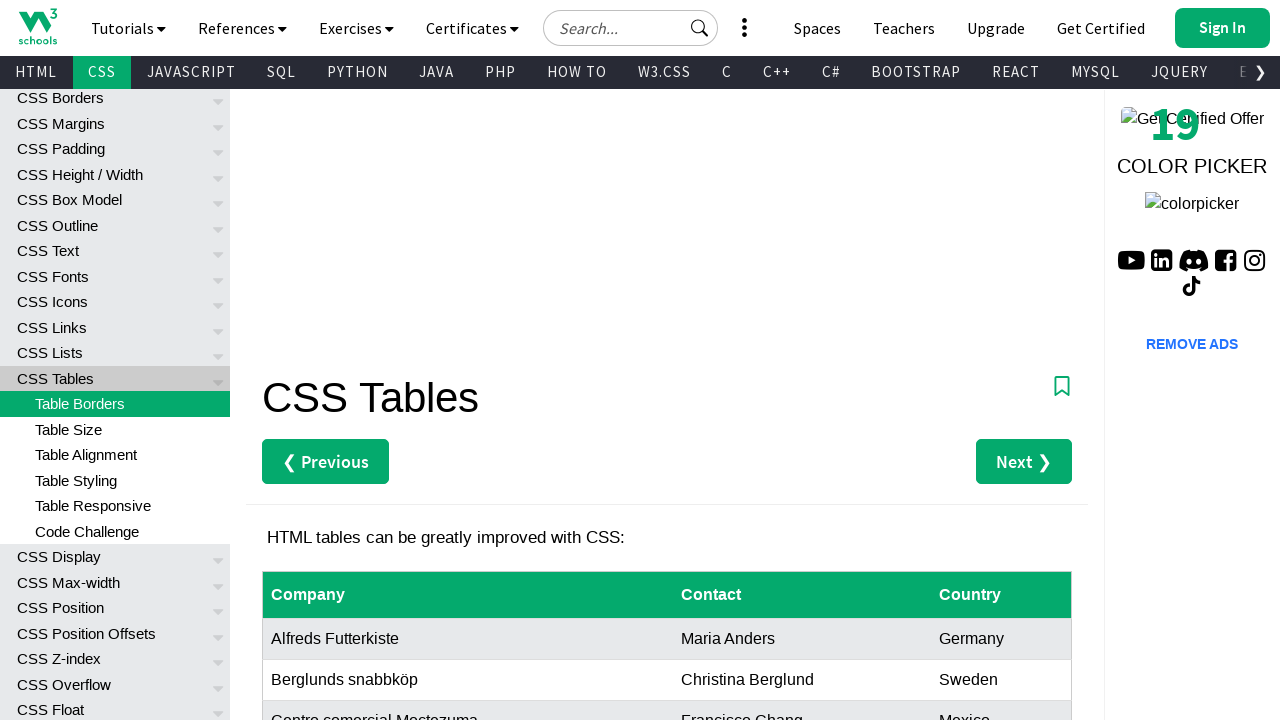

Customers table loaded
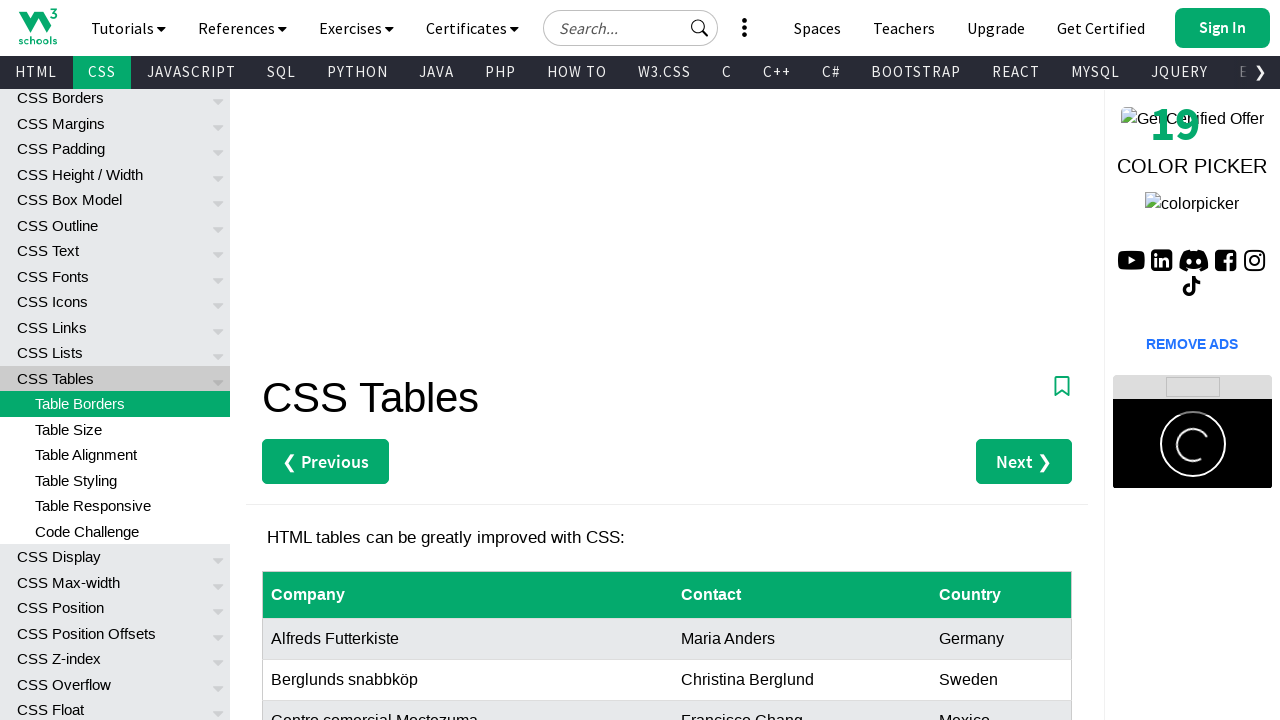

Table rows are present in customers table
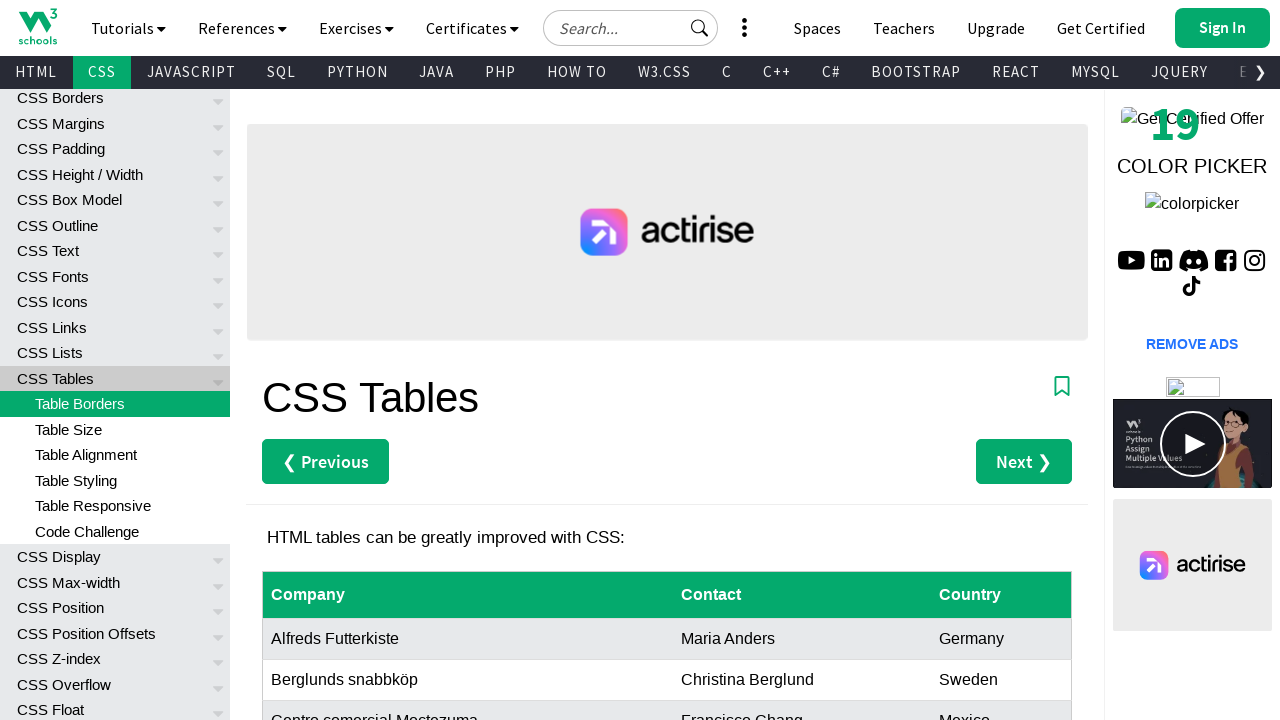

Table headers found in first row
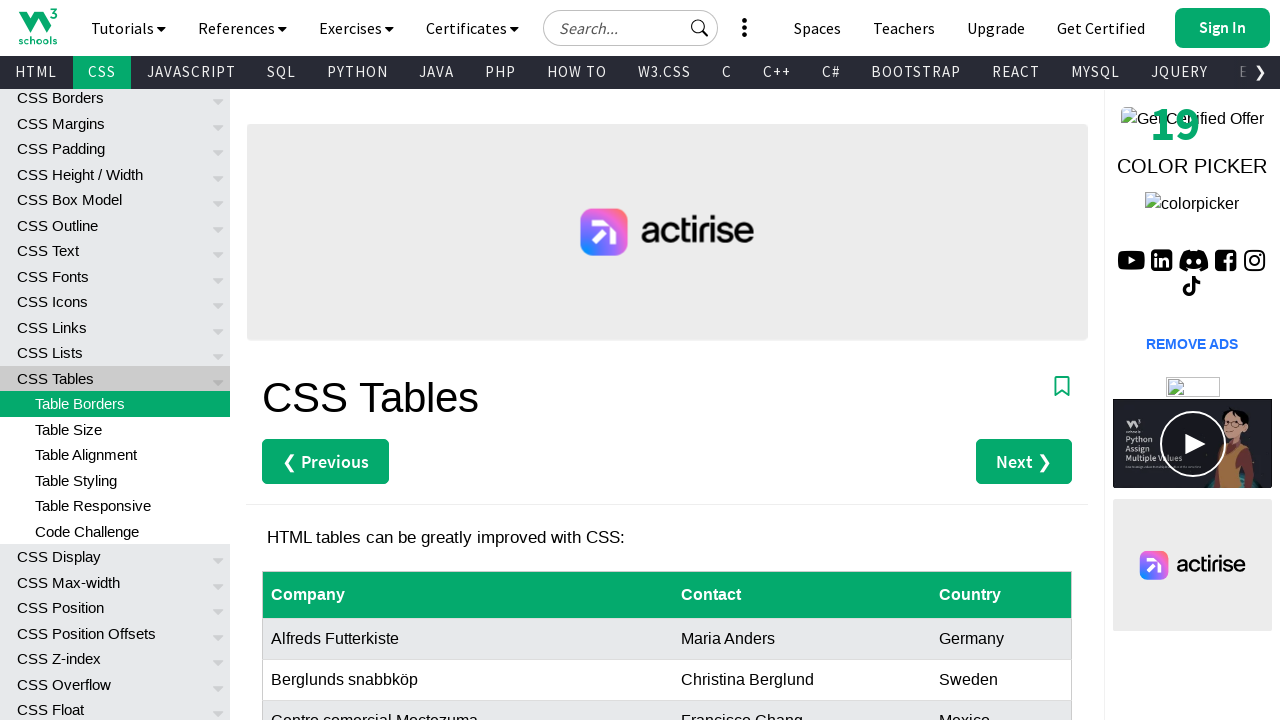

Table cell in row 2, column 2 is present
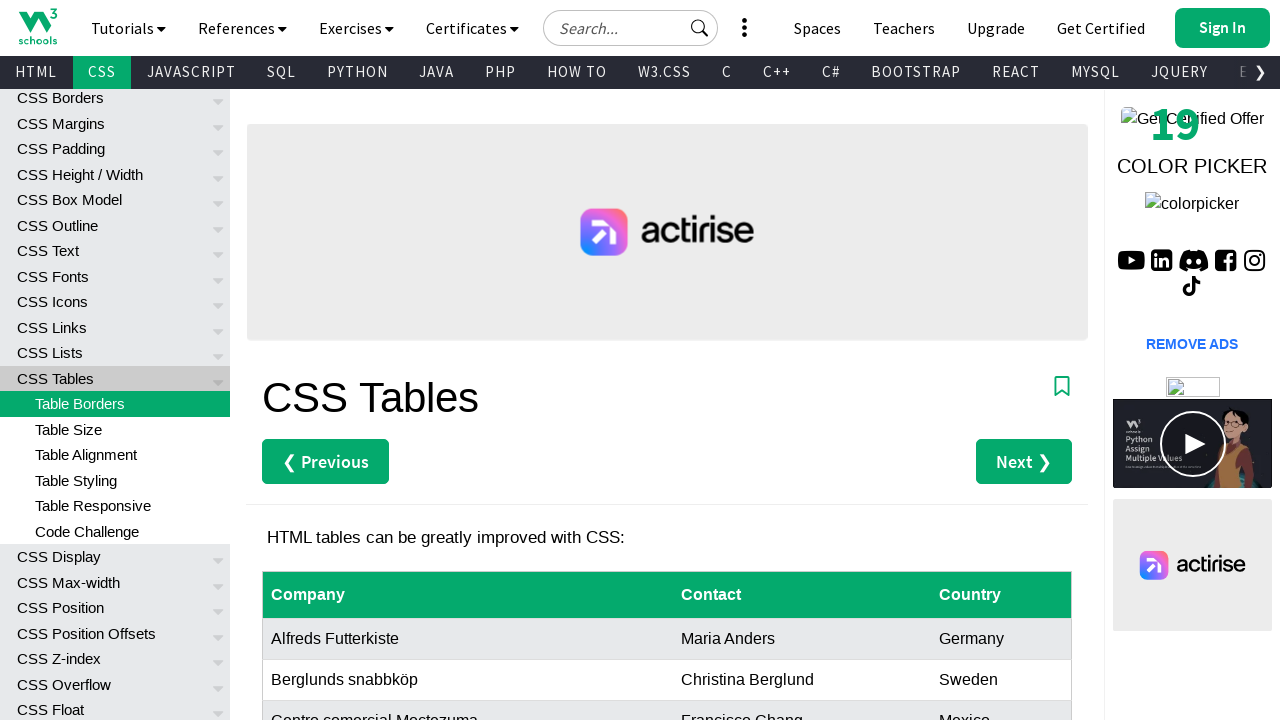

Third row of table exists
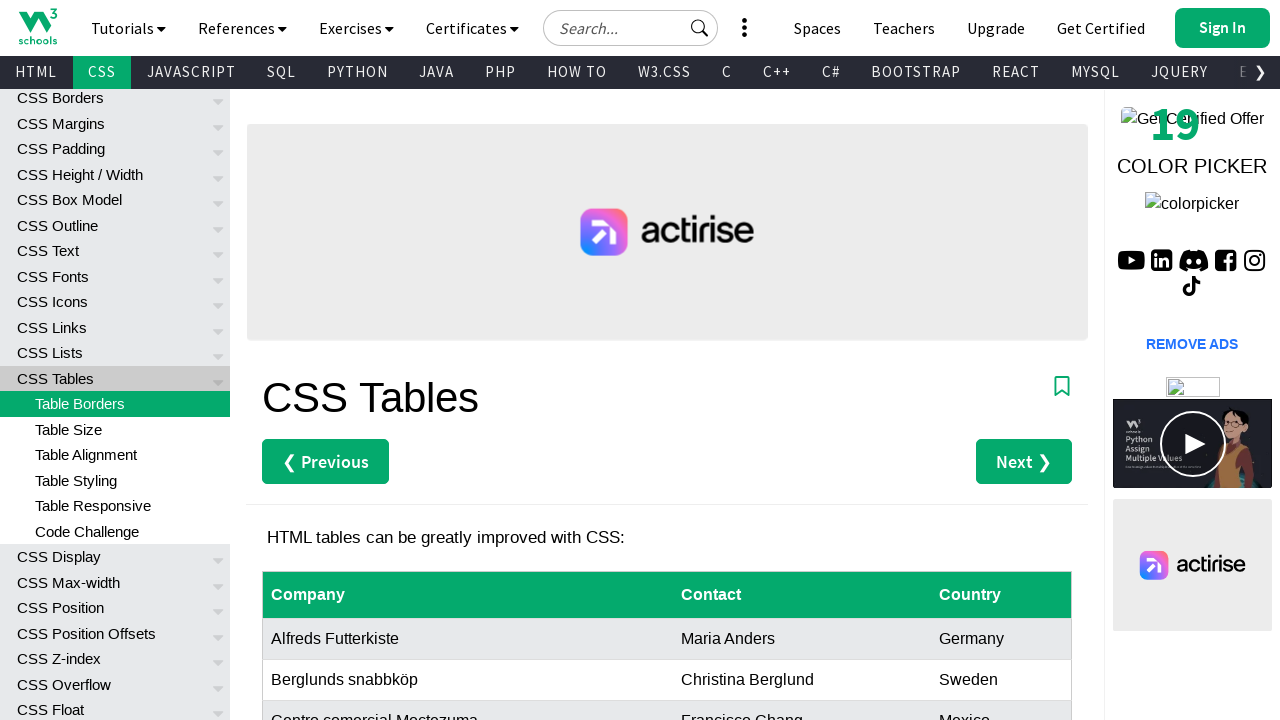

Last column cells in table are present
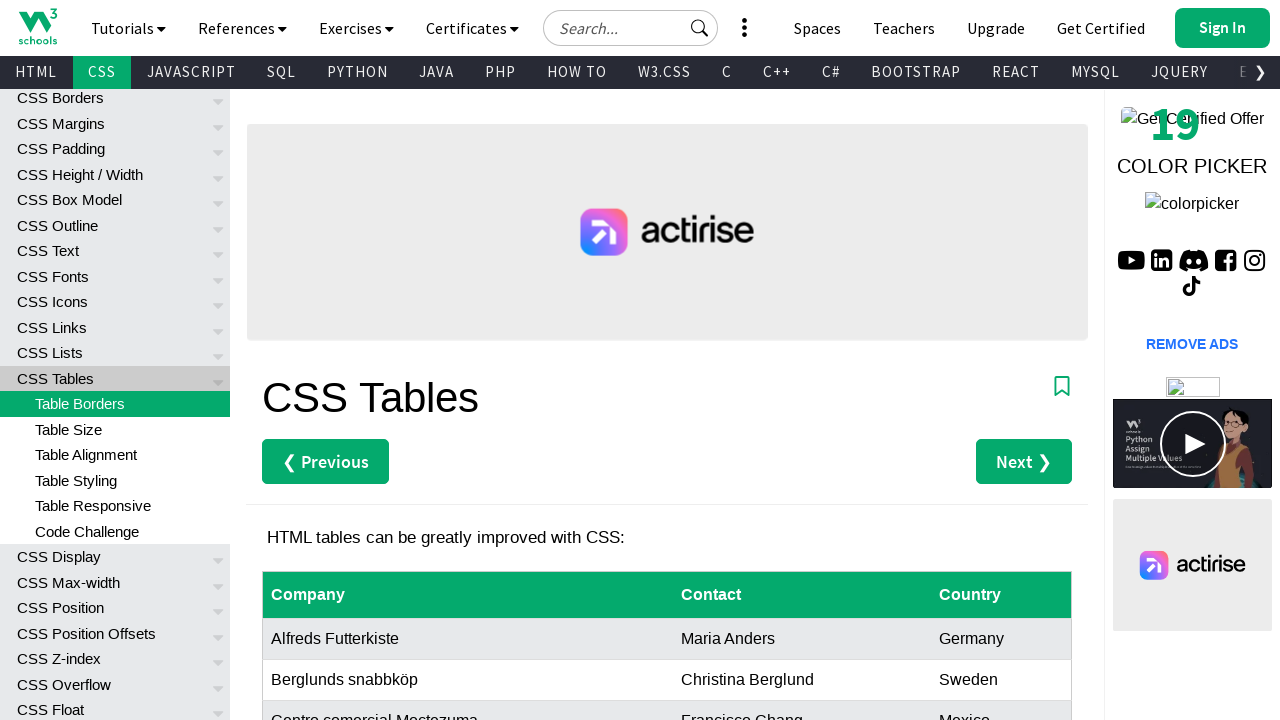

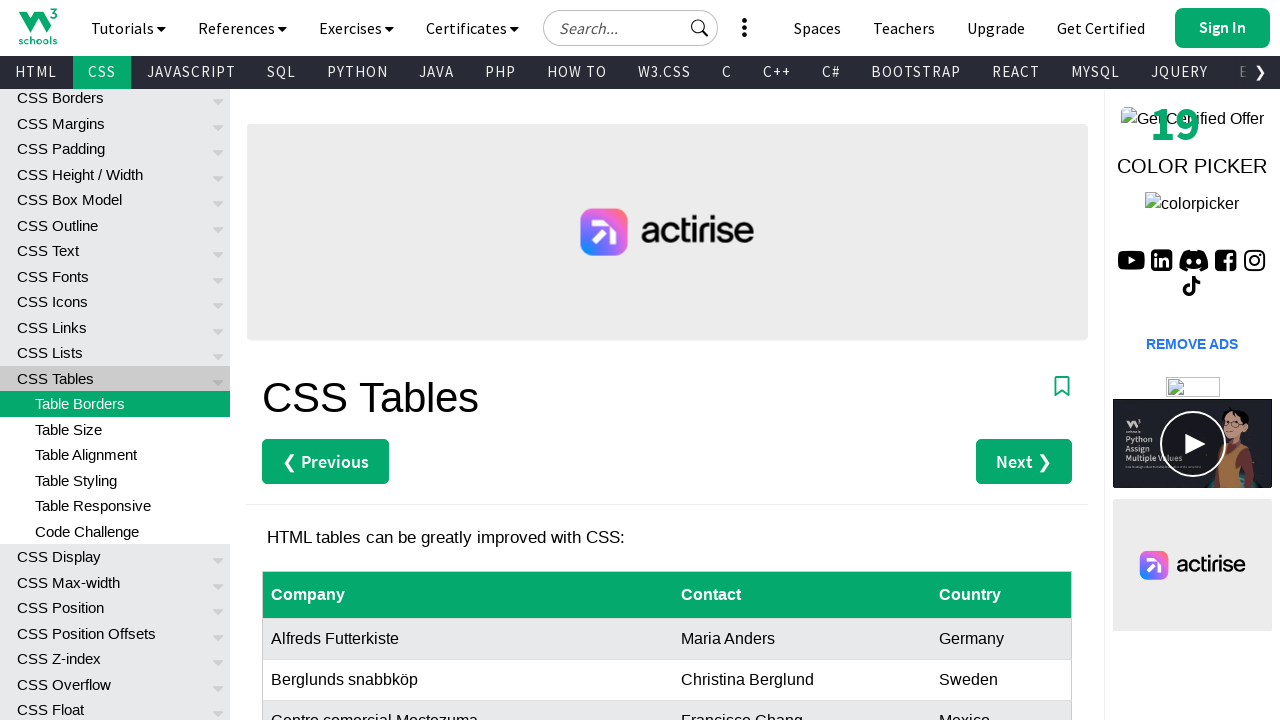